Tests that the text input field is cleared after adding a todo item

Starting URL: https://demo.playwright.dev/todomvc

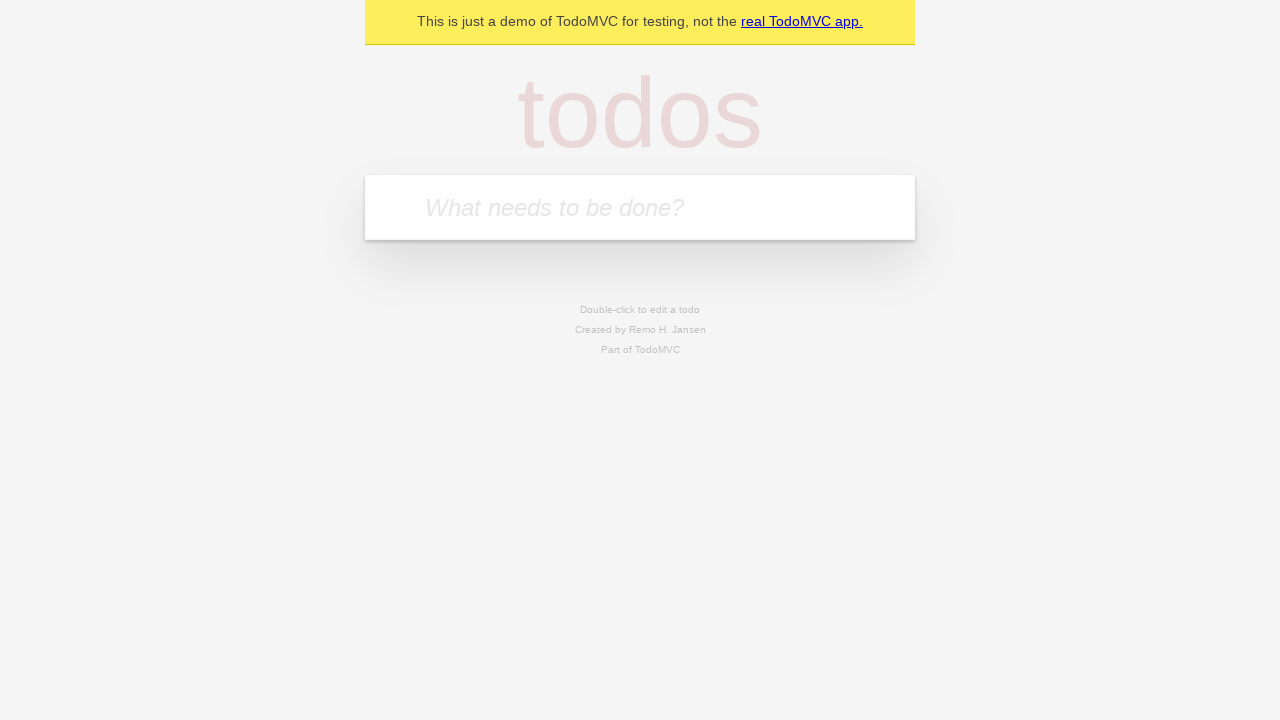

Located the todo input field by placeholder text
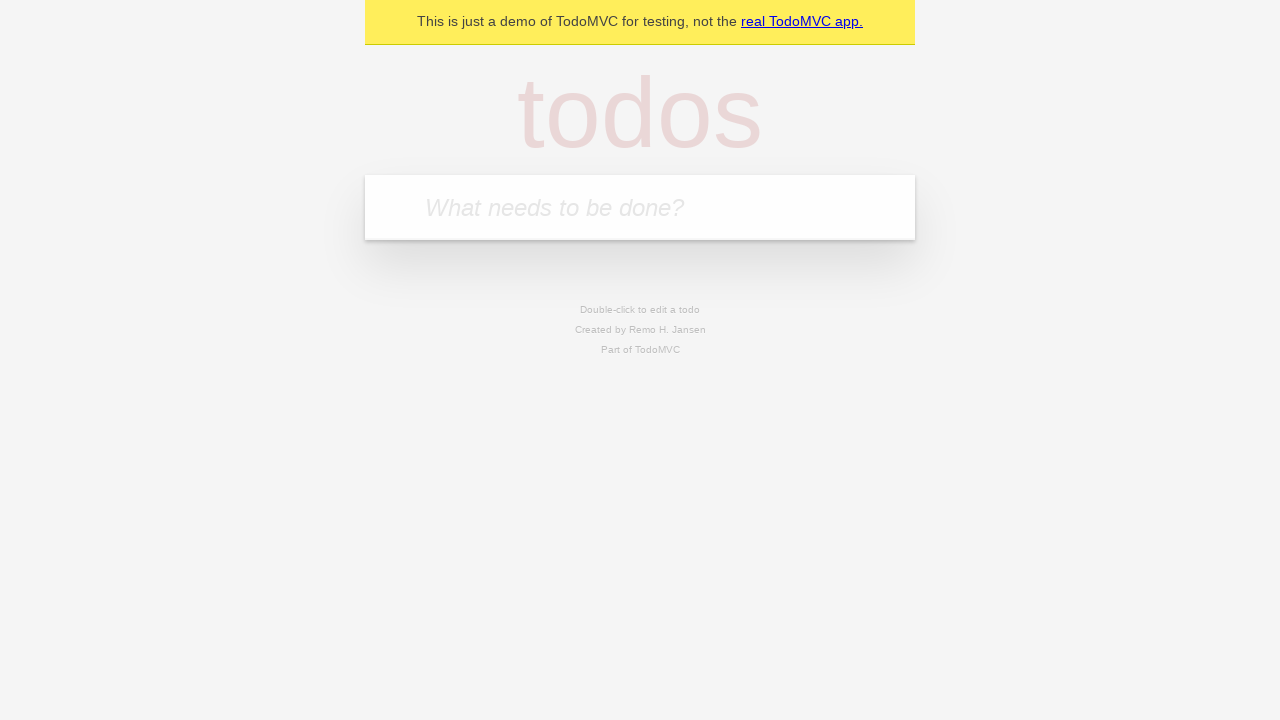

Filled todo input field with 'buy some cheese' on internal:attr=[placeholder="What needs to be done?"i]
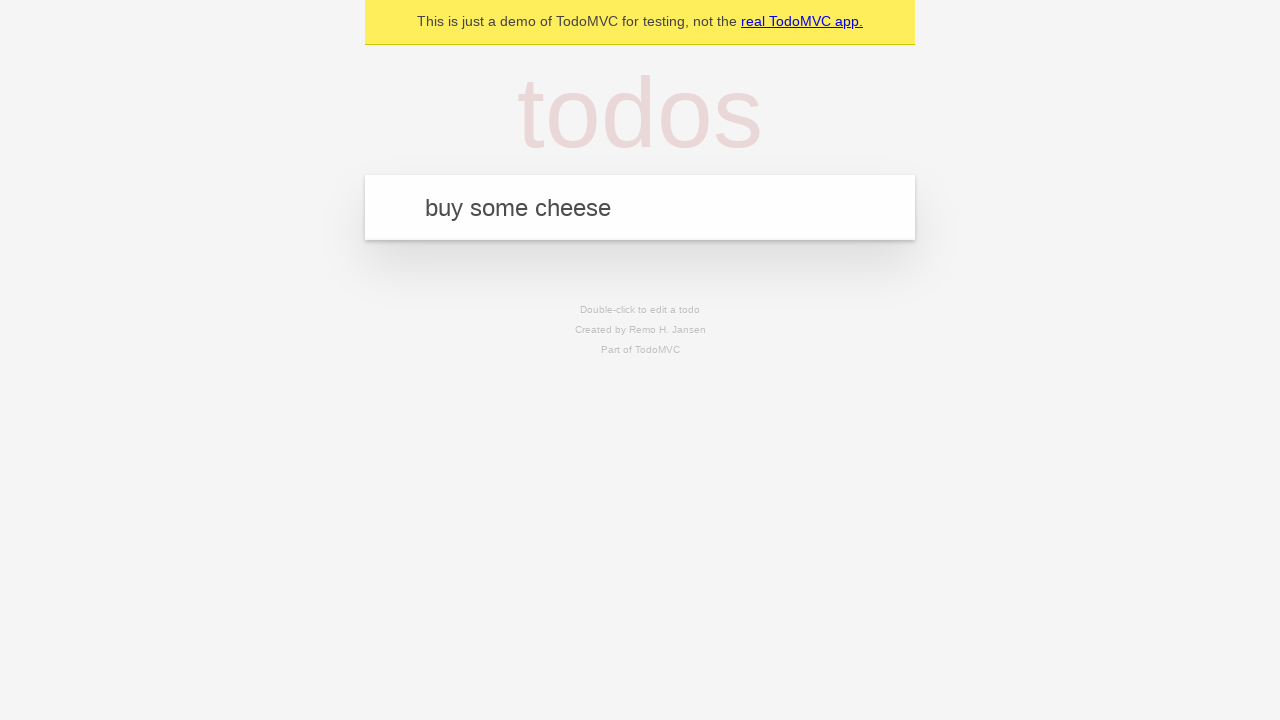

Pressed Enter to submit the todo item on internal:attr=[placeholder="What needs to be done?"i]
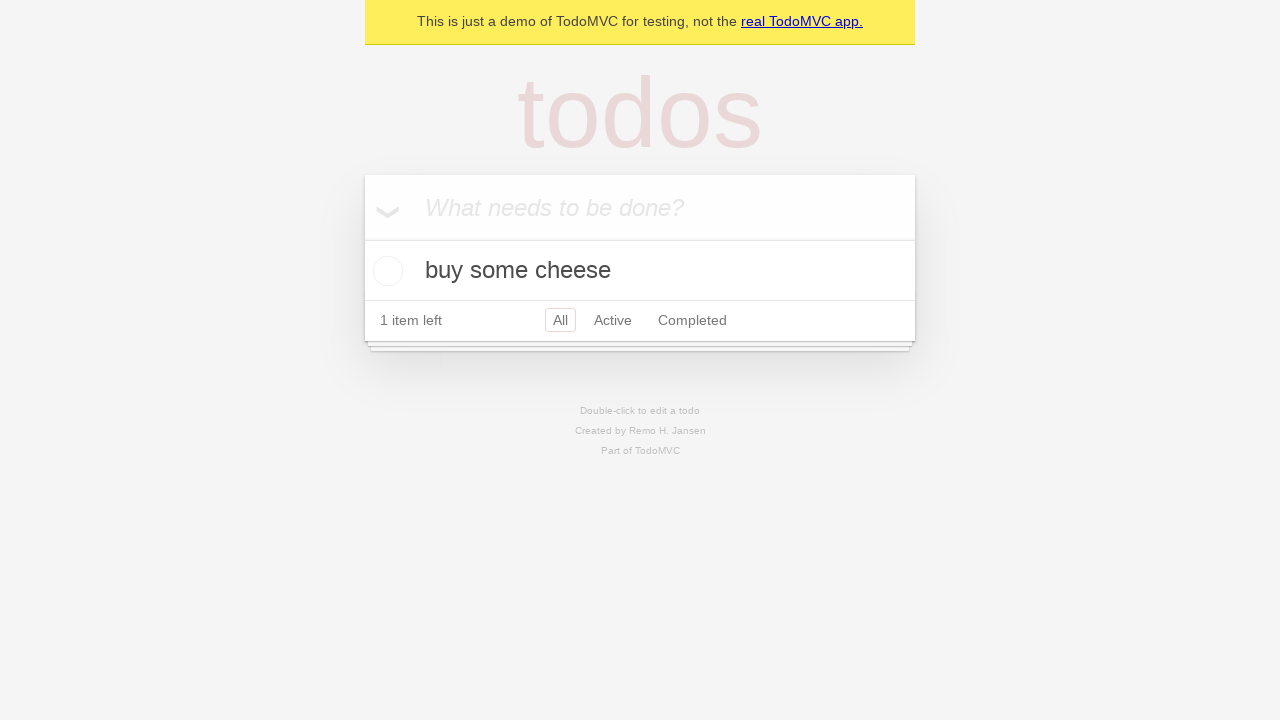

Todo item was added and rendered in the list
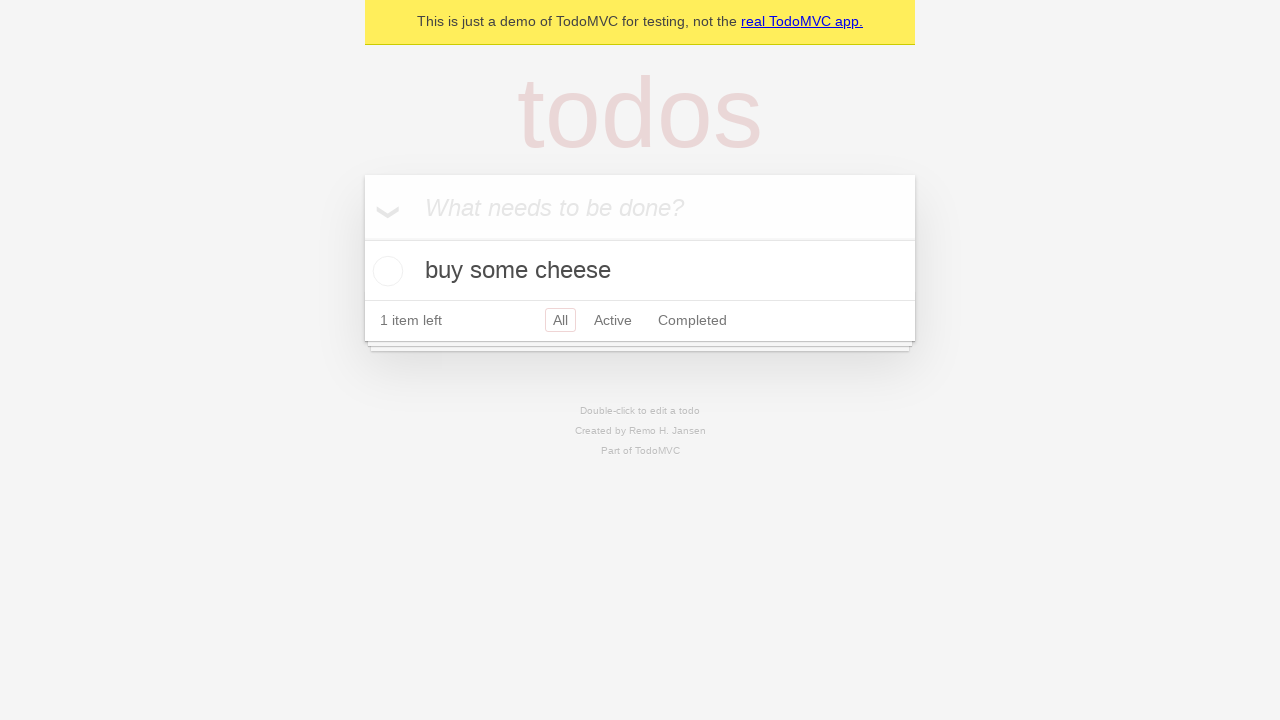

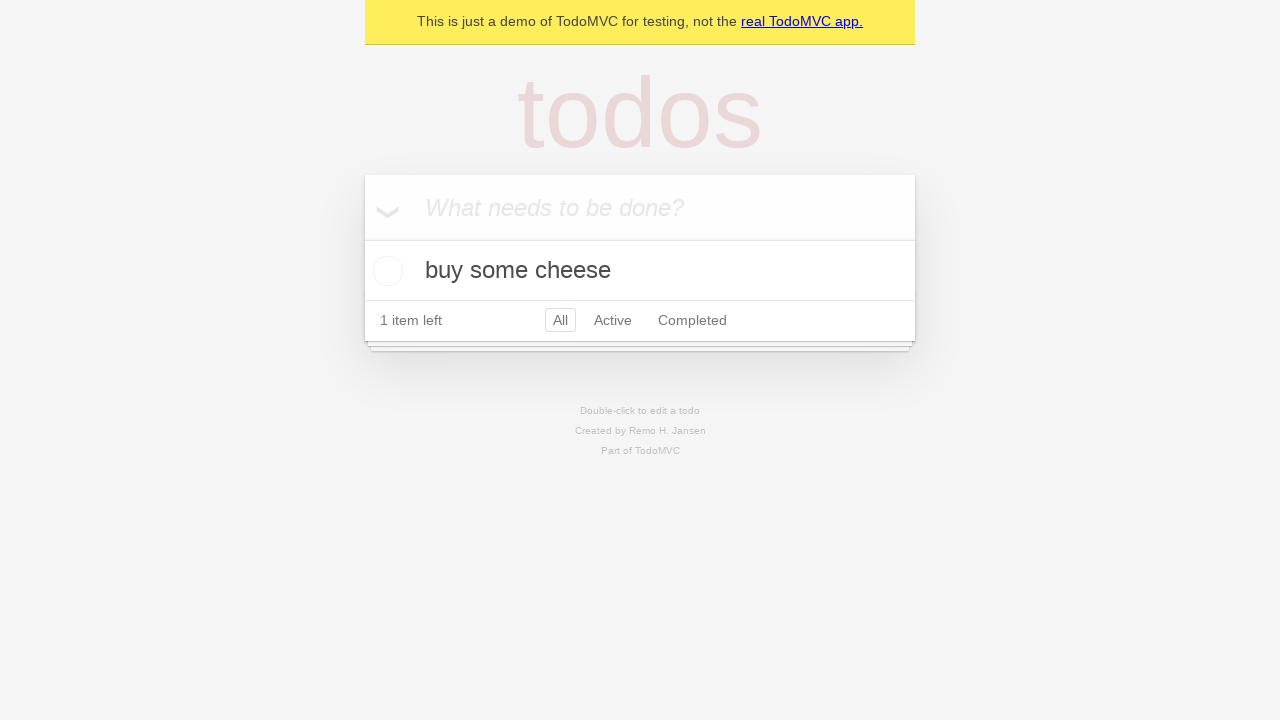